Launches the Mumbai Indians cricket team website and verifies it loads successfully

Starting URL: https://www.mumbaiindians.com/

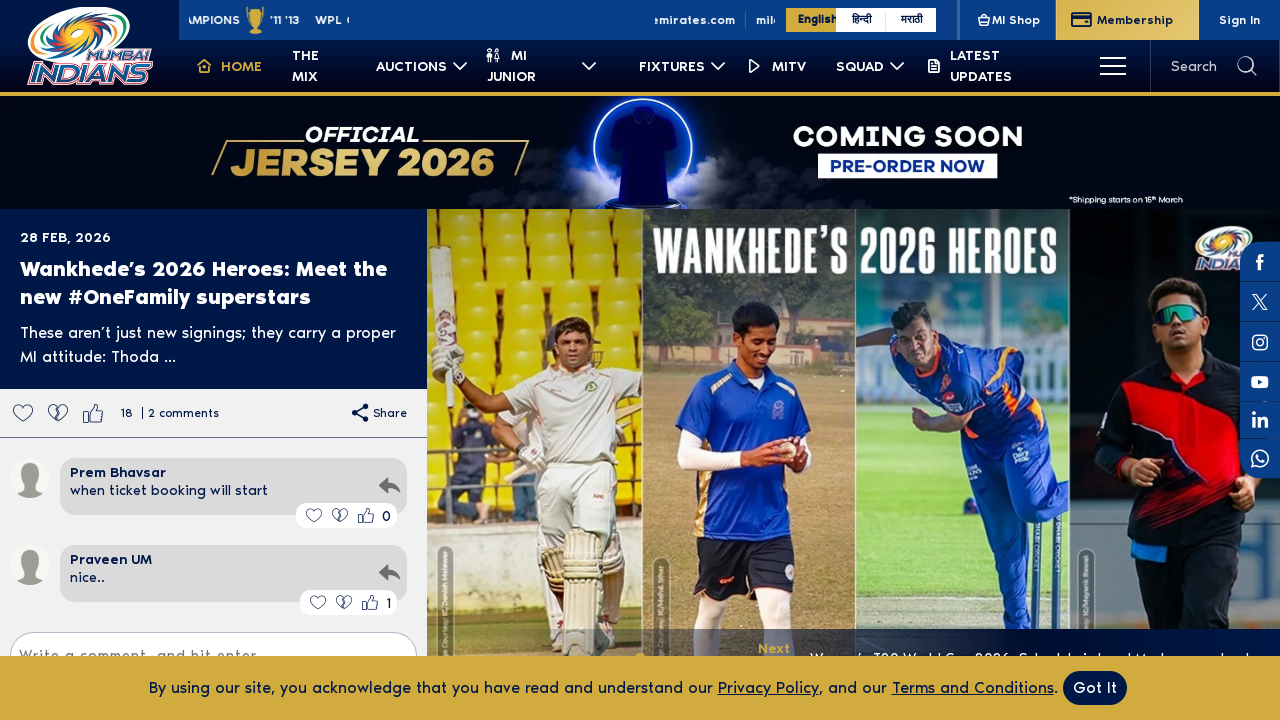

Waited for Mumbai Indians website to load completely (domcontentloaded)
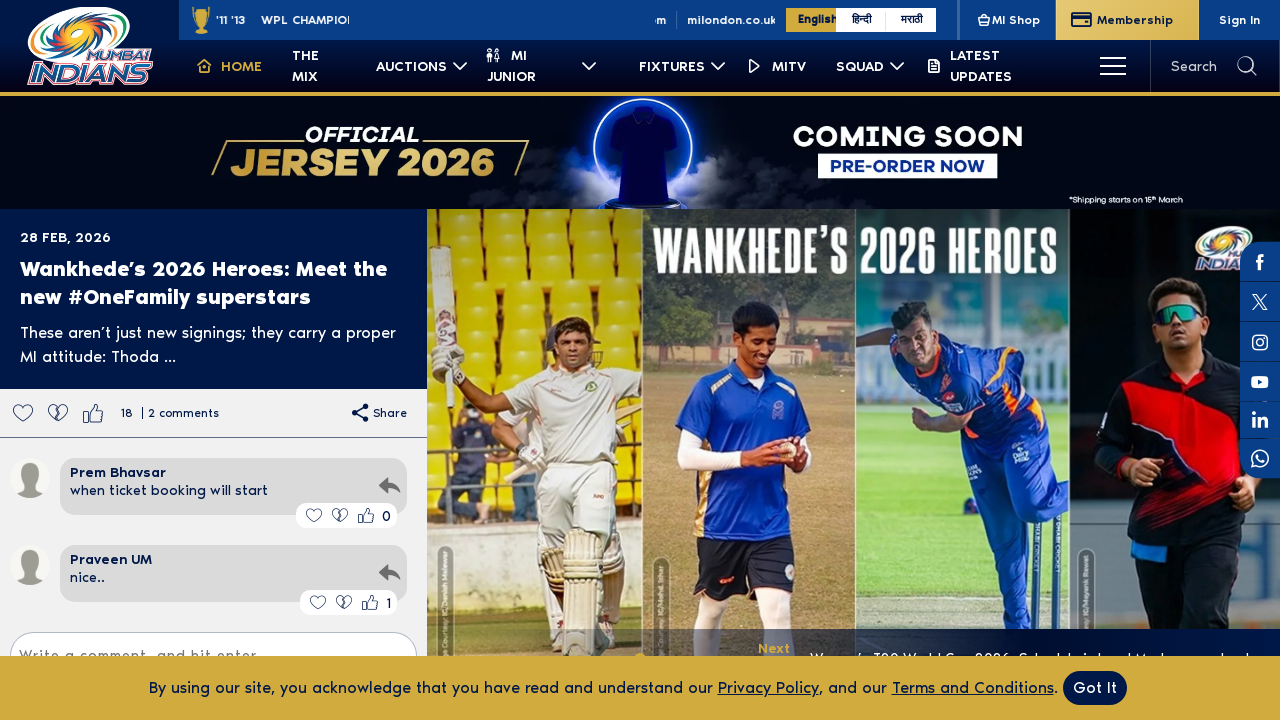

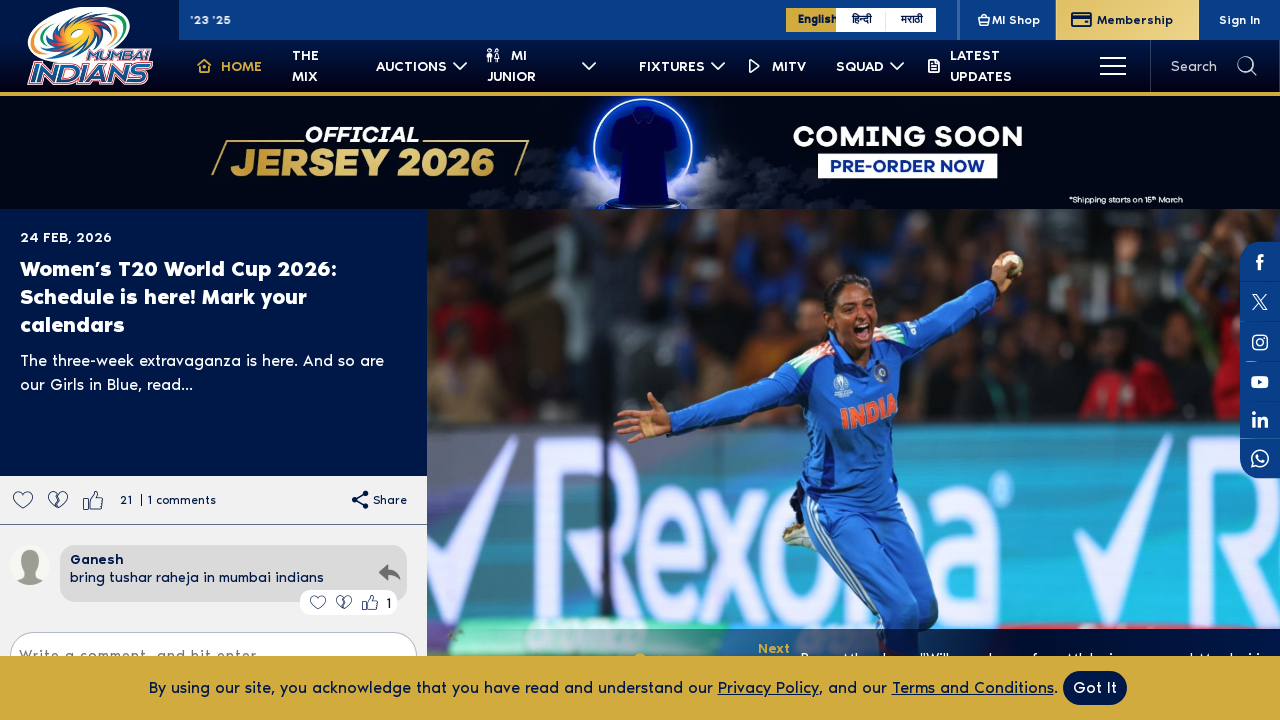